Solves a math captcha by extracting a value from an element attribute, calculating the result, and submitting the form with checkbox selections

Starting URL: http://suninjuly.github.io/get_attribute.html

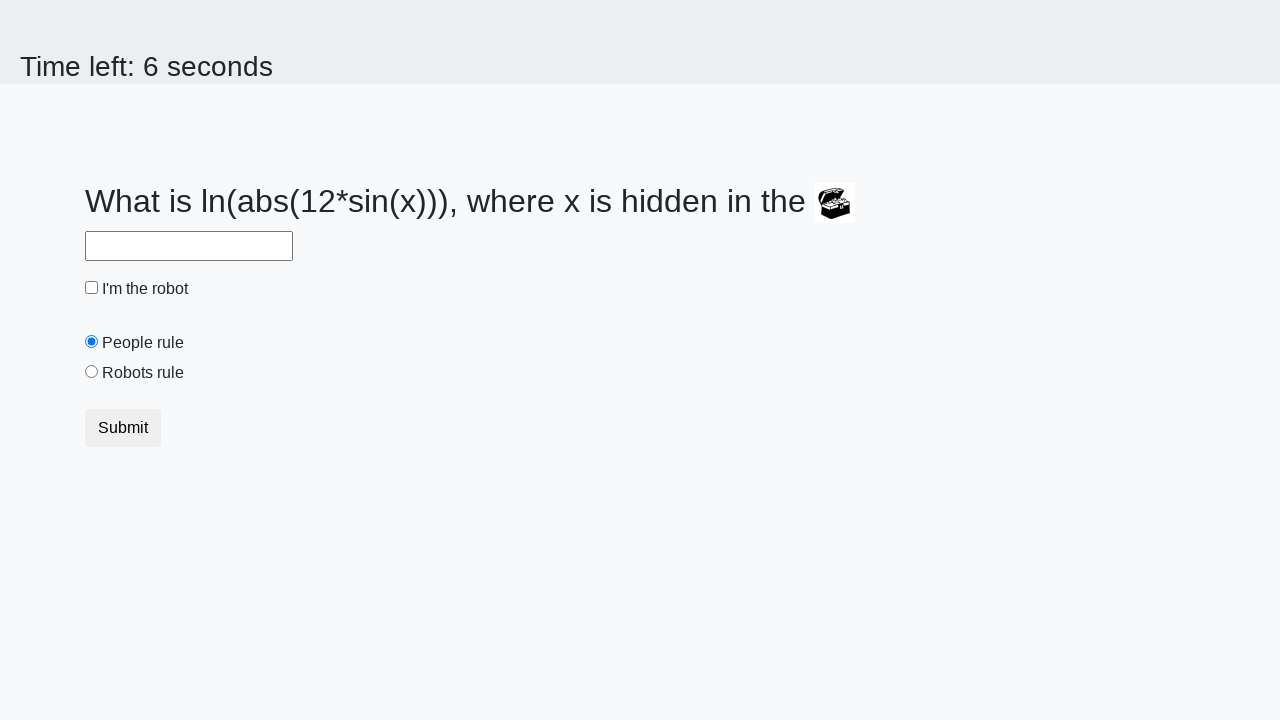

Located treasure element
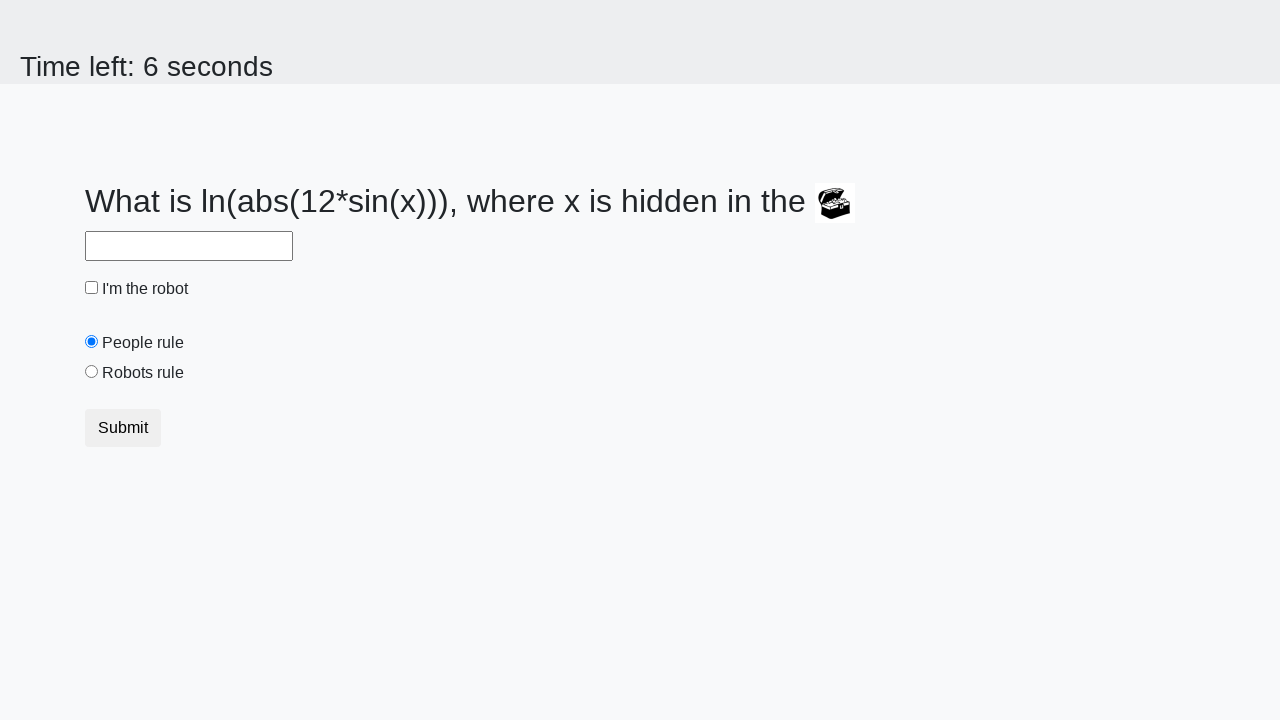

Extracted valuex attribute from treasure element: 938
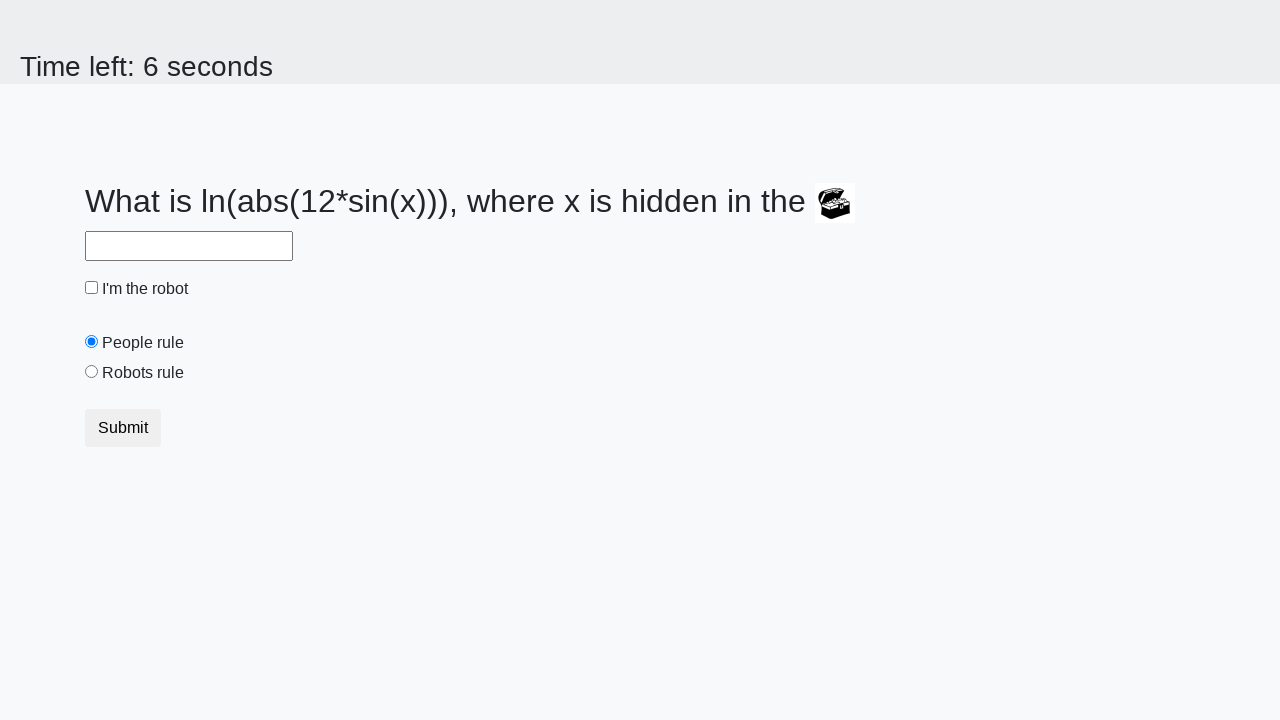

Calculated math captcha answer: 2.4571335740177247
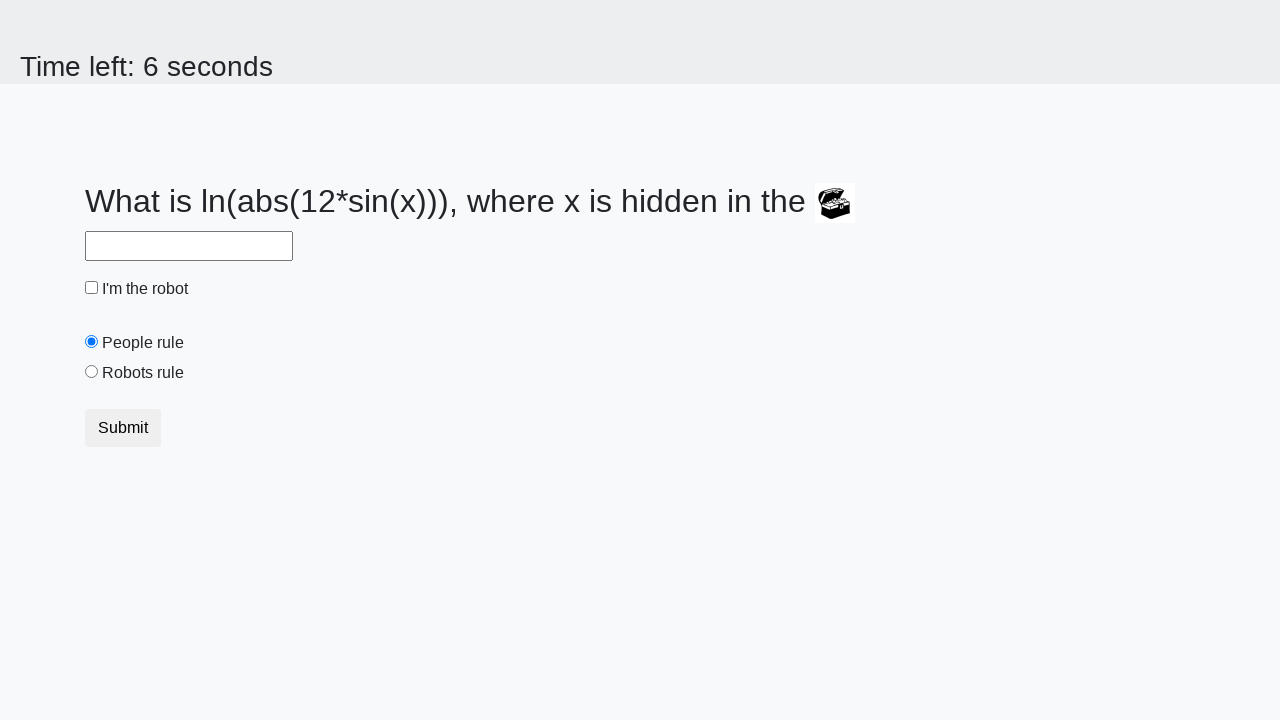

Filled answer field with calculated result on #answer
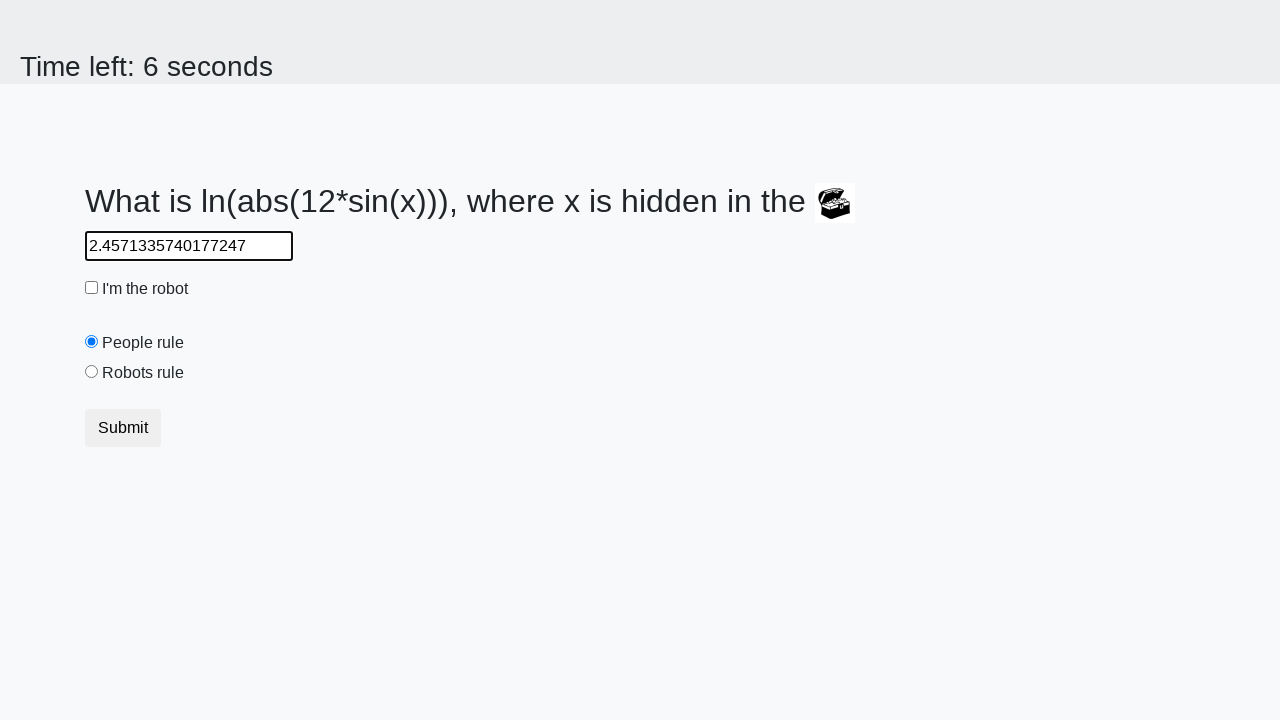

Clicked robot checkbox at (92, 288) on #robotCheckbox
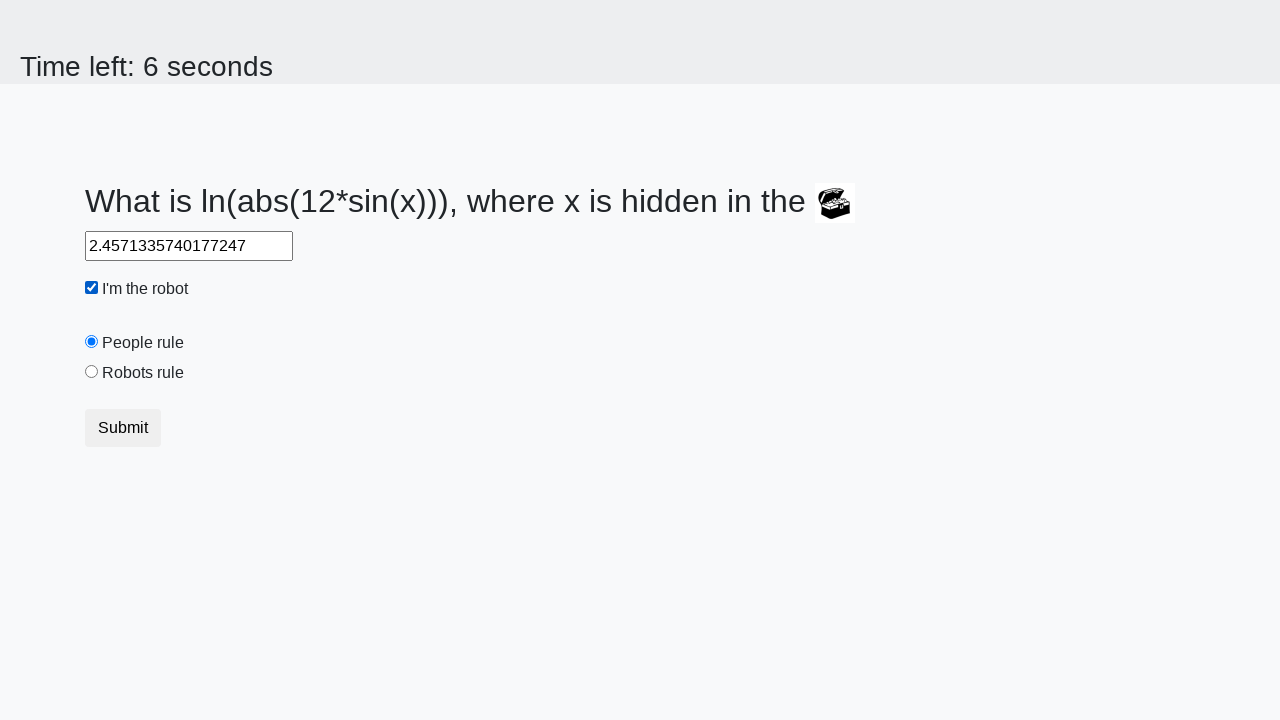

Clicked robots rule radio button at (92, 372) on #robotsRule
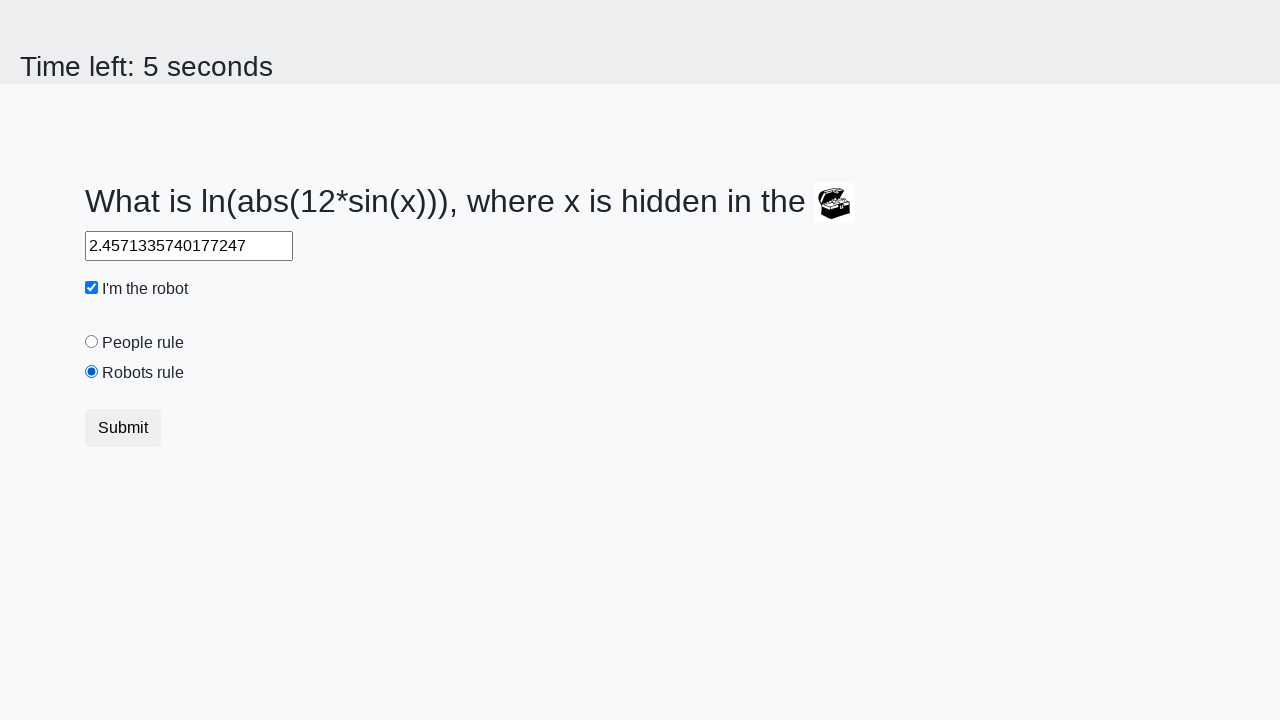

Clicked submit button to submit the form at (123, 428) on button
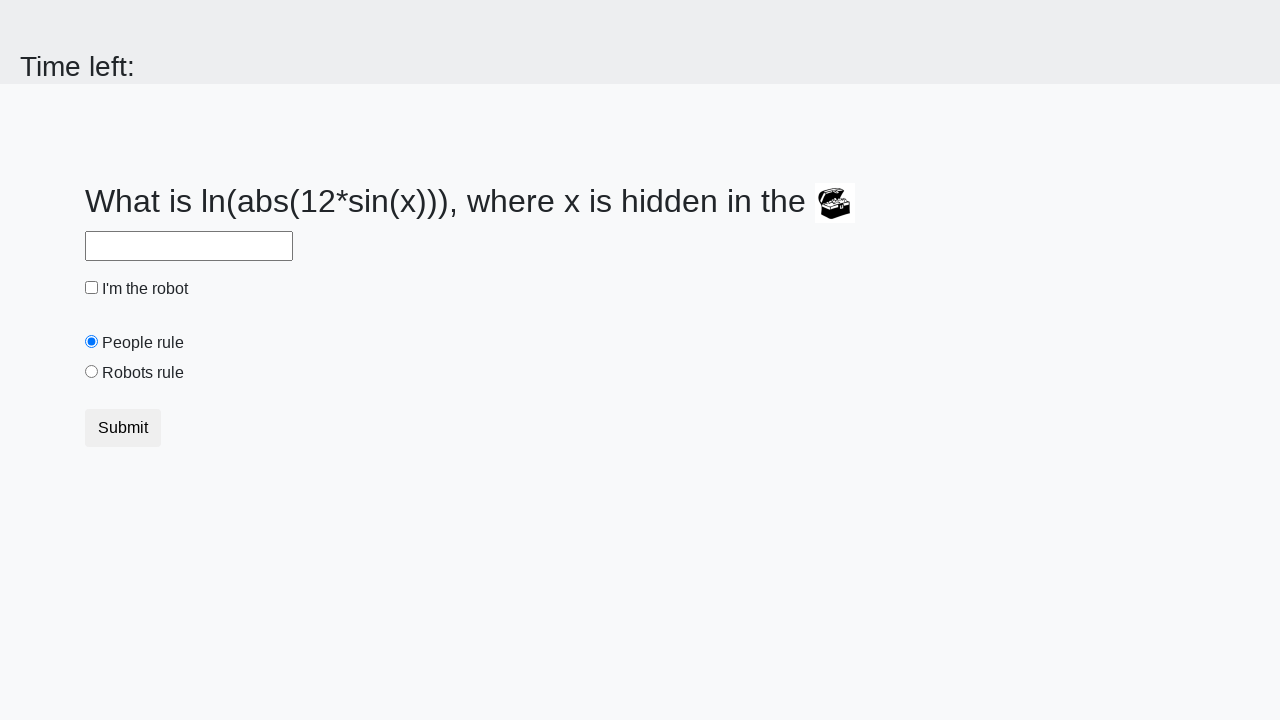

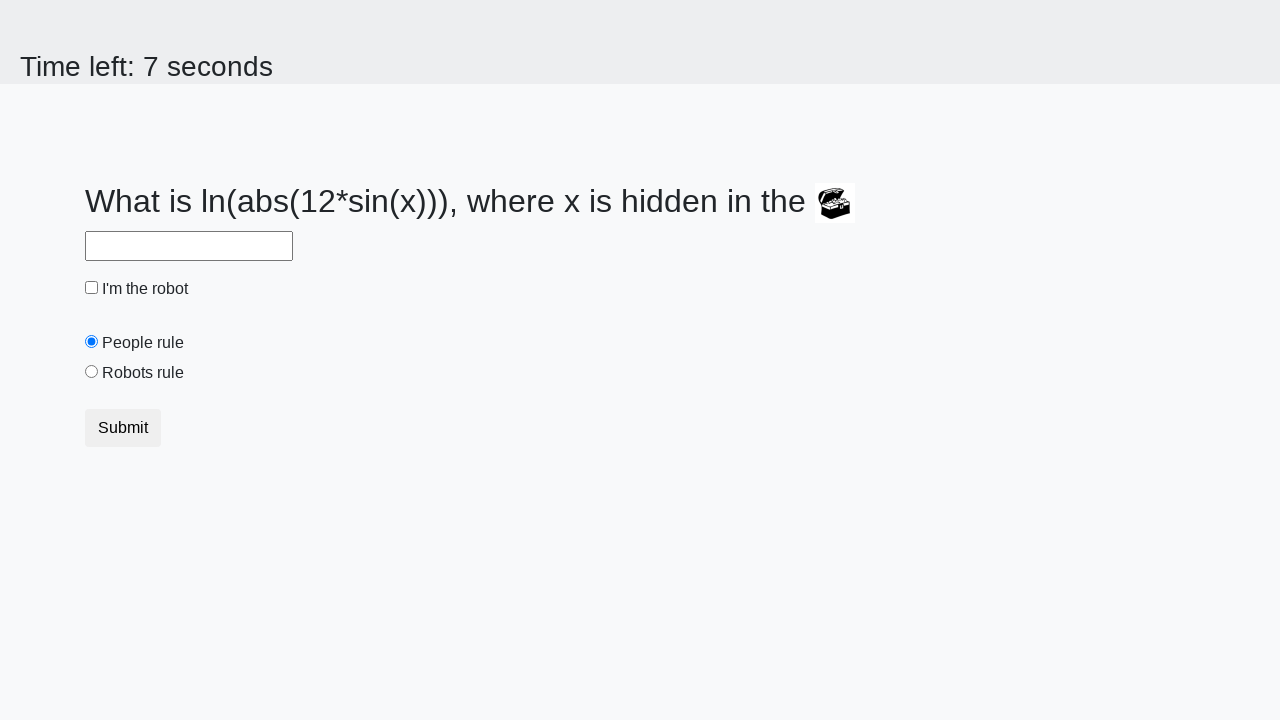